Finds a link by calculated text (using math formula), clicks it to navigate to a registration form, then fills in first name, last name, city, and country fields before submitting.

Starting URL: http://suninjuly.github.io/find_link_text

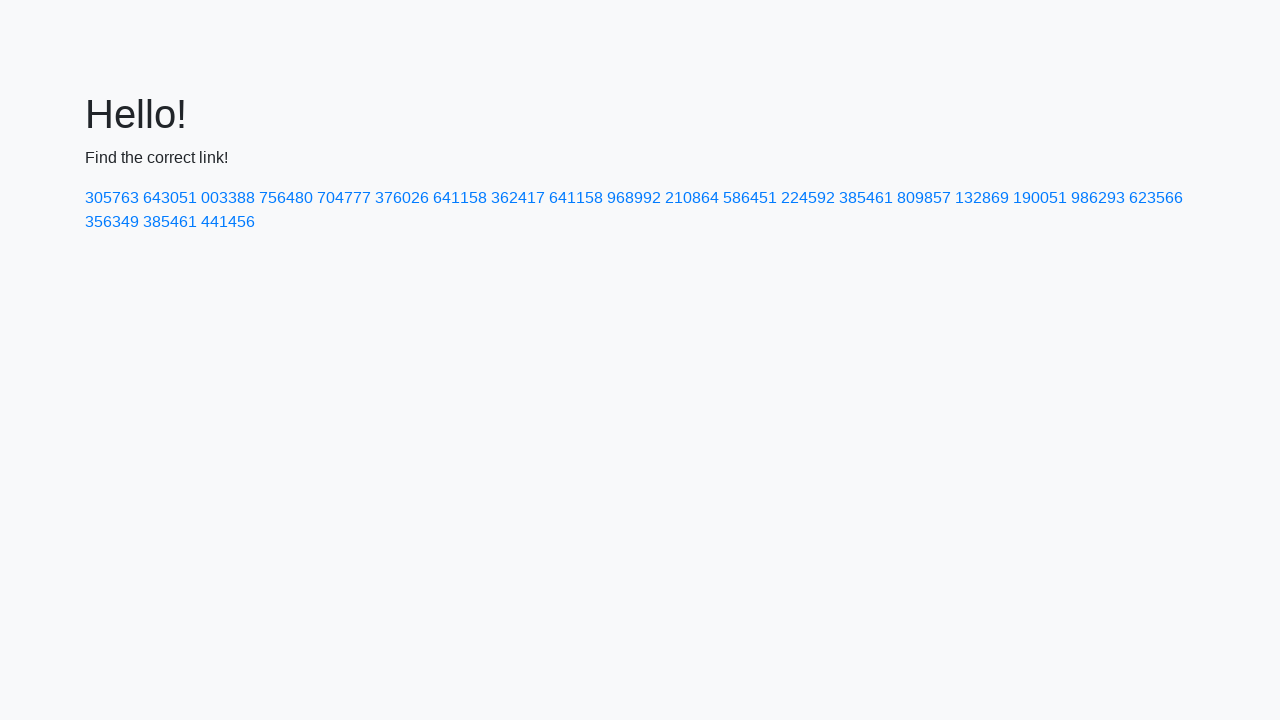

Calculated link text using math formula: π^e * 10000
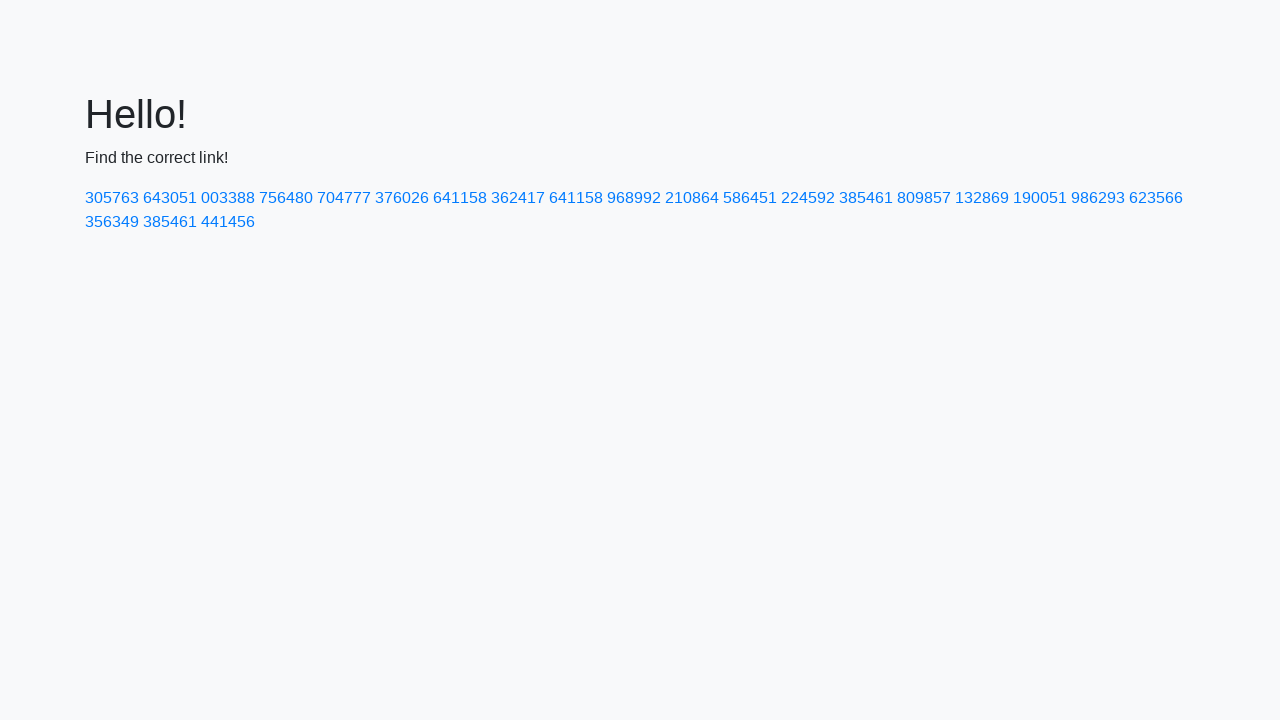

Clicked link with text '224592' to navigate to registration form at (808, 198) on a:text('224592')
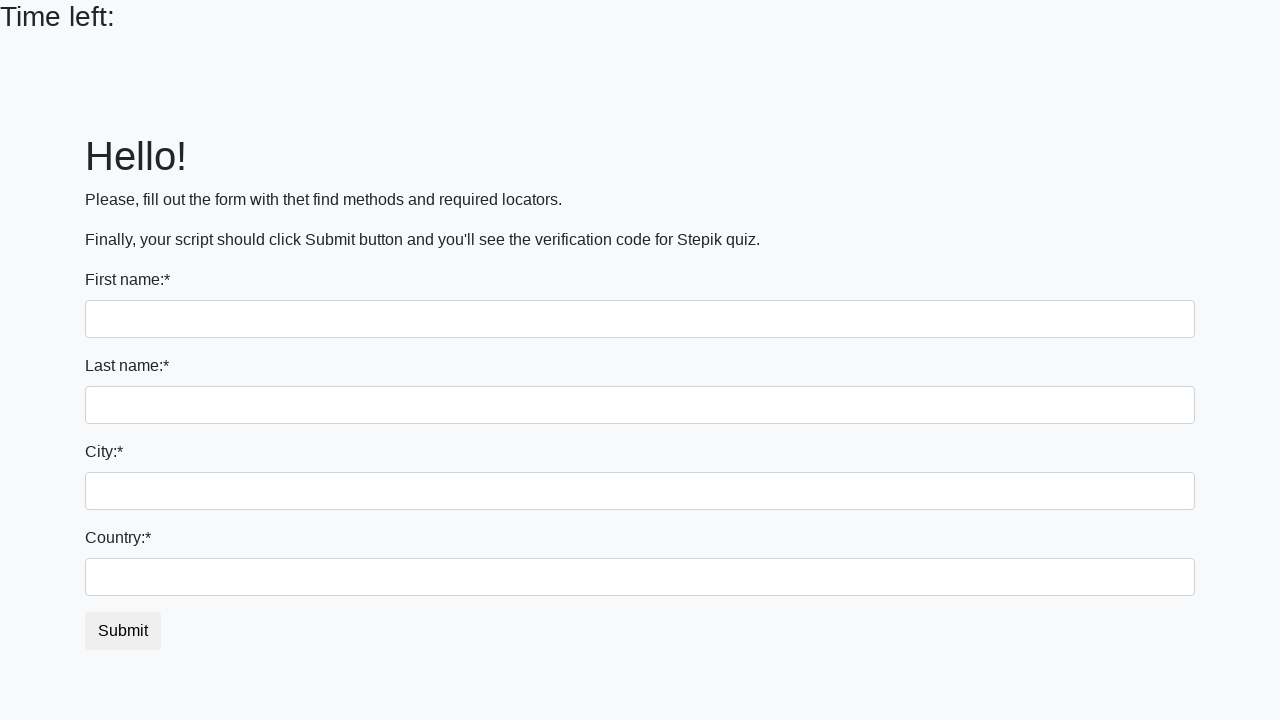

Filled first name field with 'Ivan' on input[name='first_name']
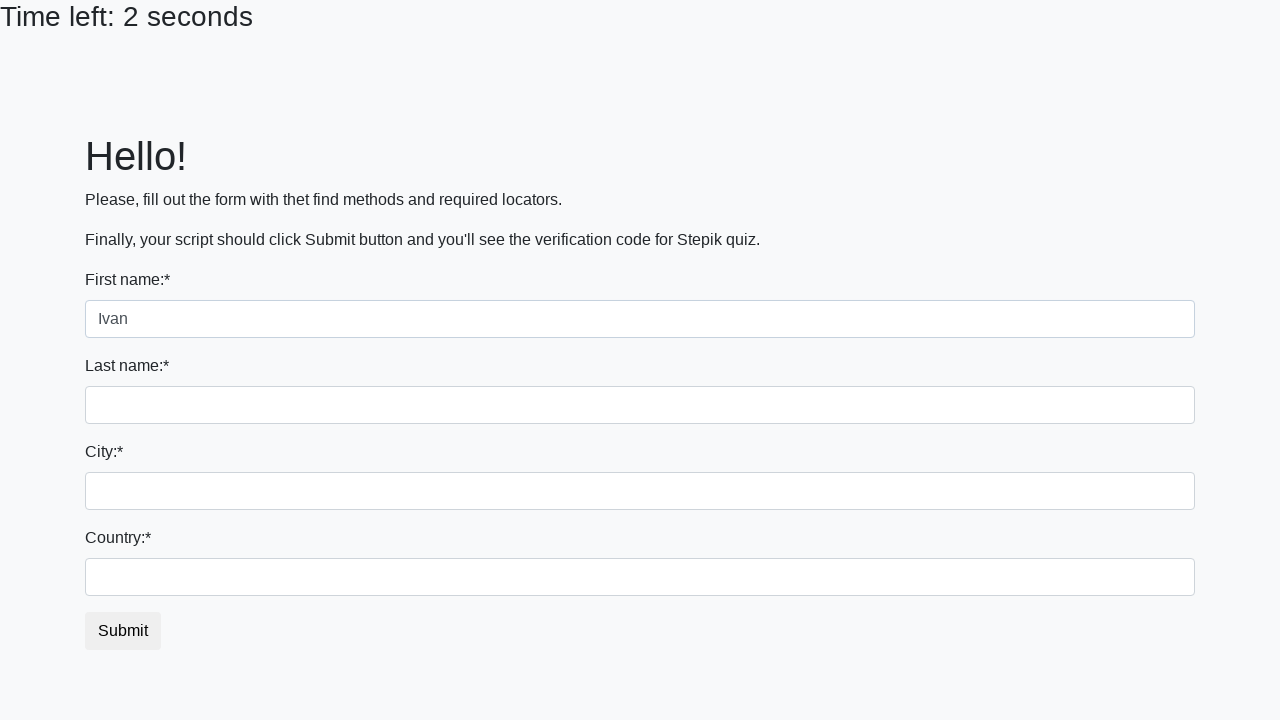

Filled last name field with 'Petrov' on input[name='last_name']
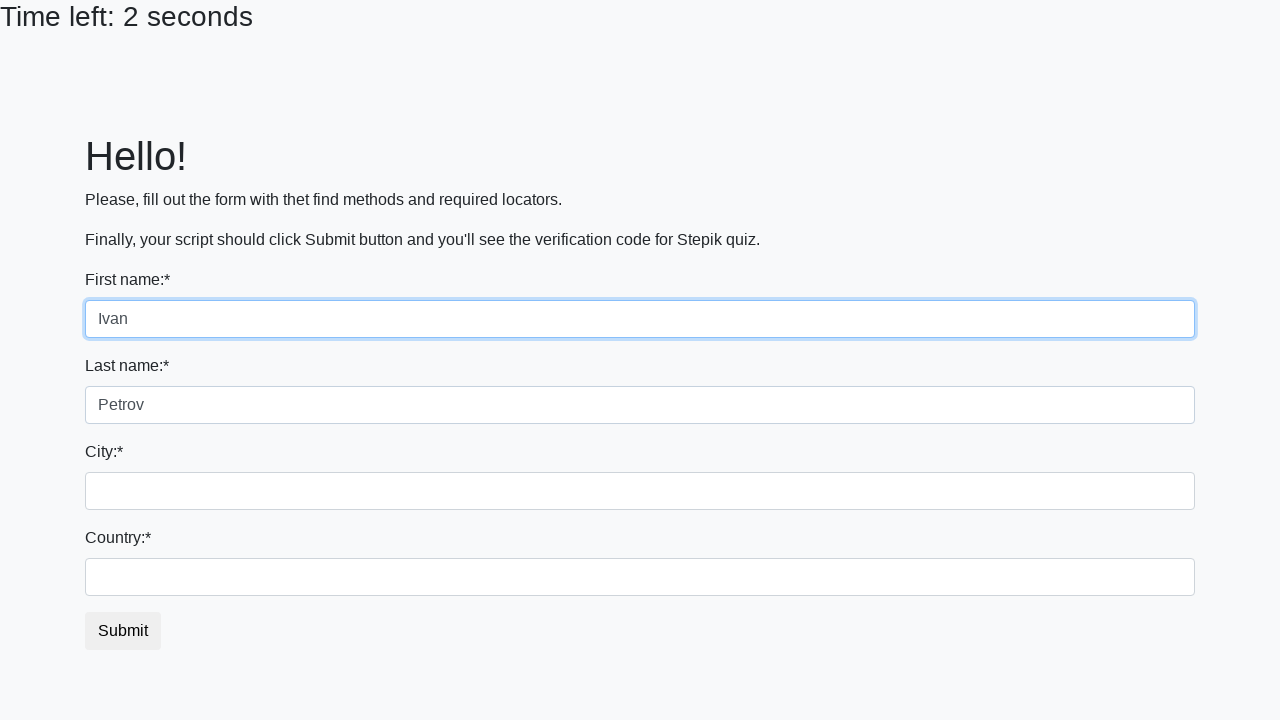

Filled city field with 'Smolensk' on .city
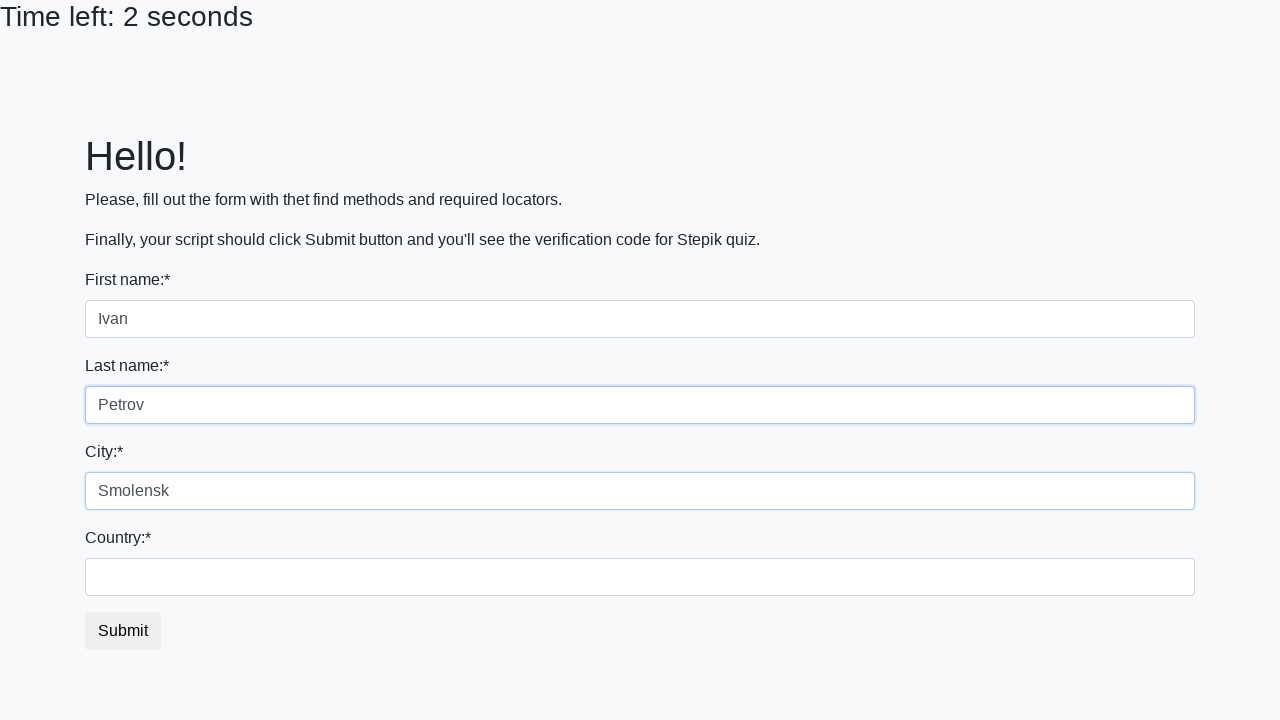

Filled country field with 'Russia' on #country
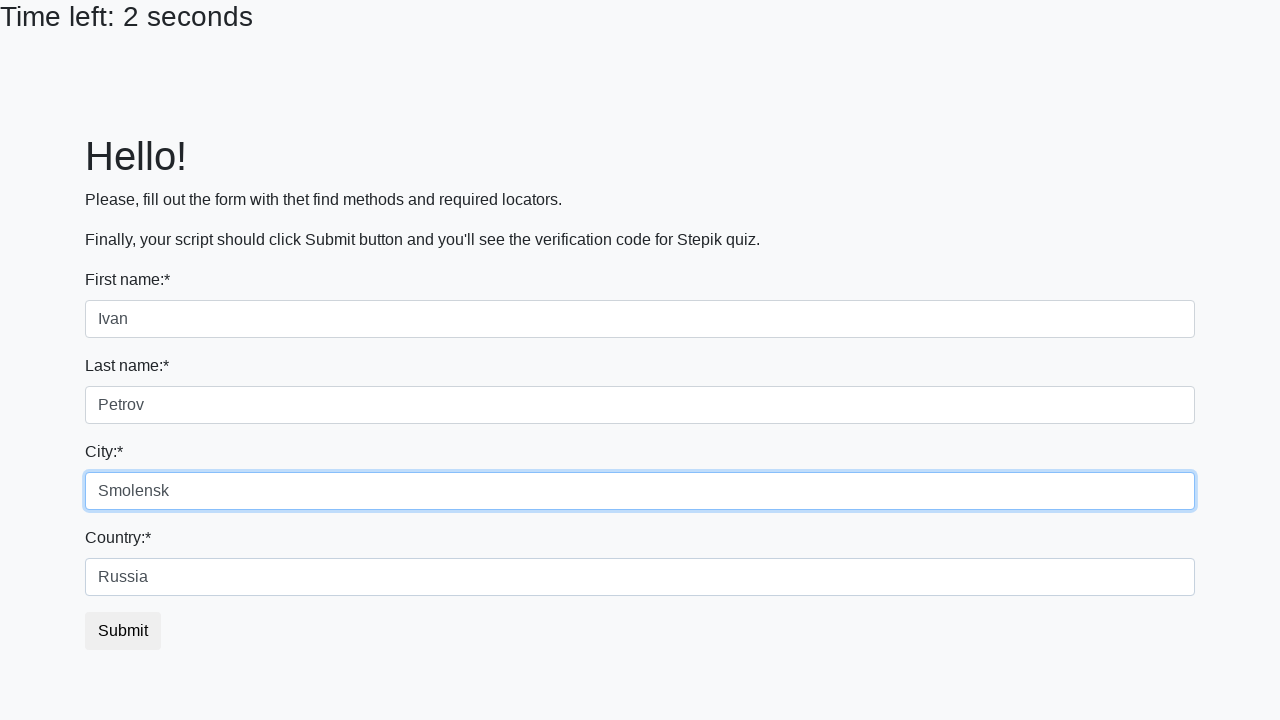

Clicked submit button to complete registration form at (123, 631) on button.btn
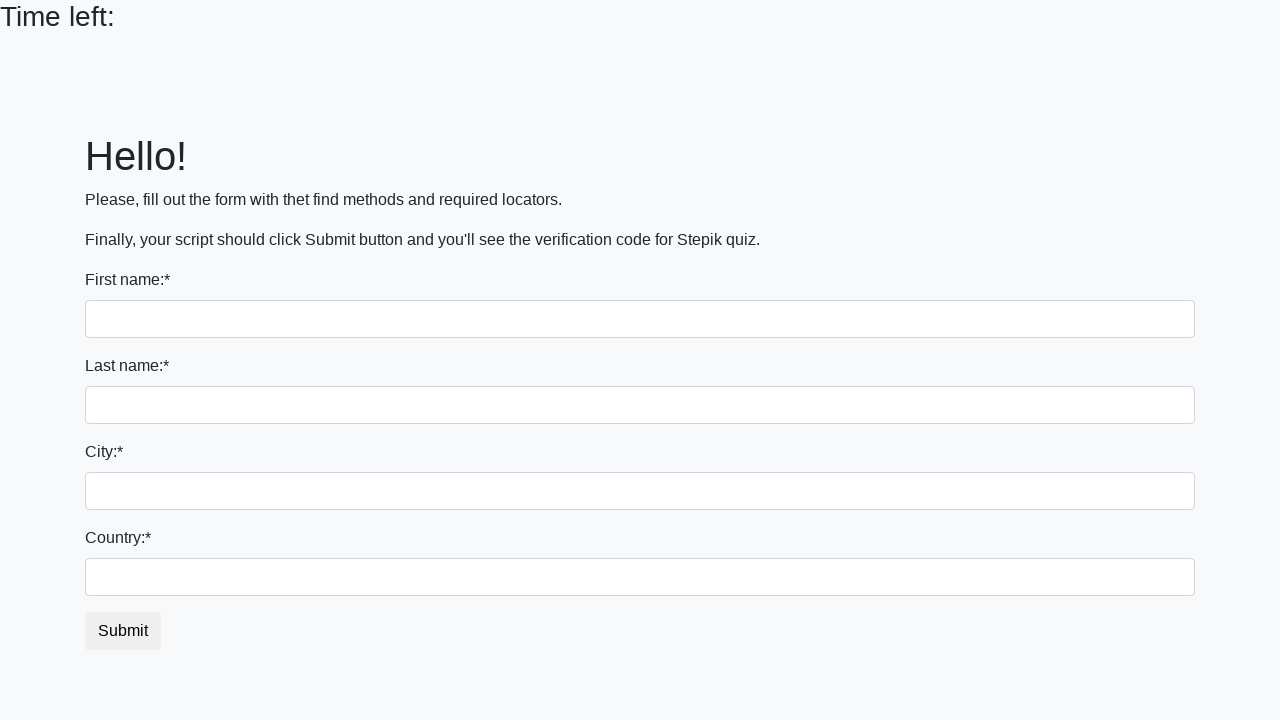

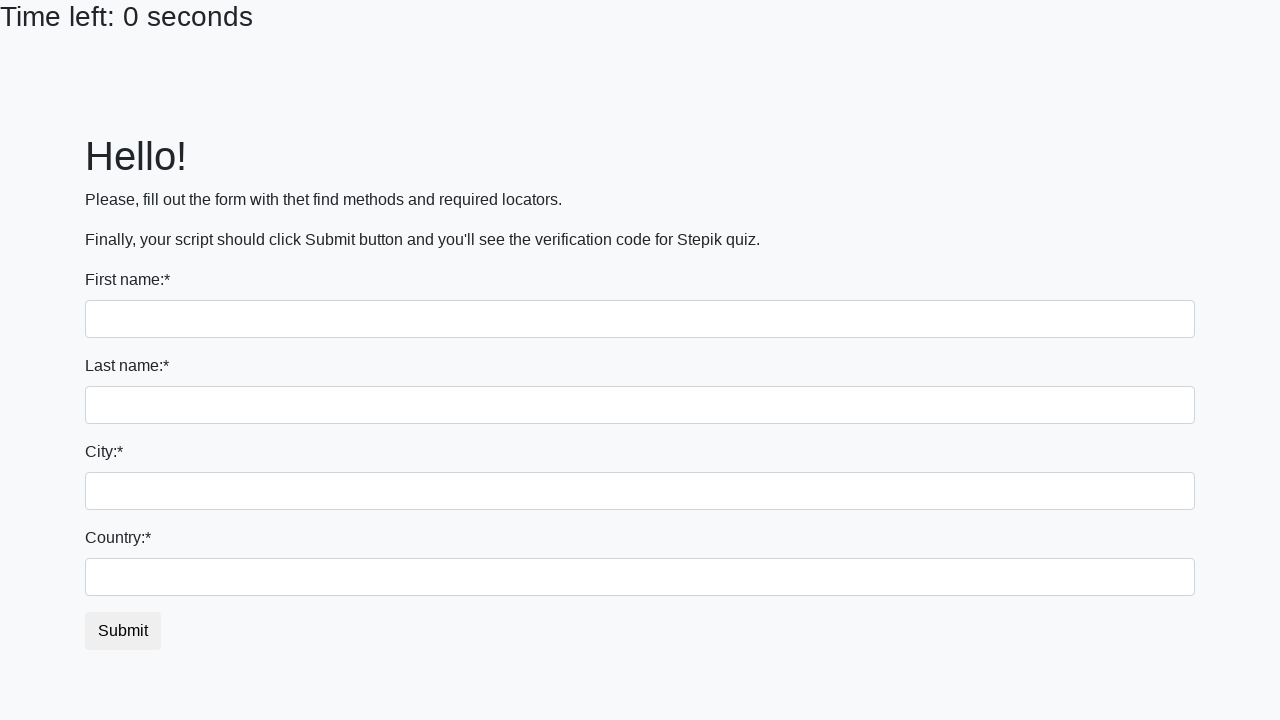